Navigates to Python.org and verifies that the page title contains "Python"

Starting URL: http://www.python.org

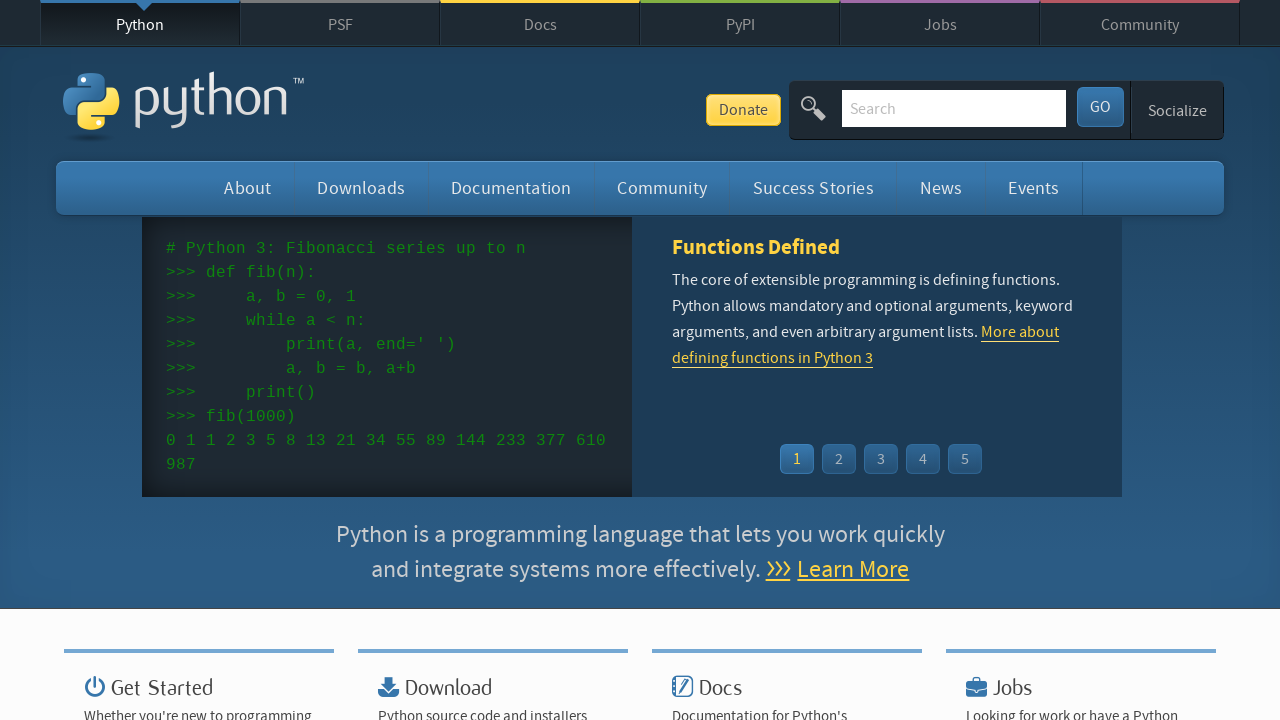

Navigated to http://www.python.org
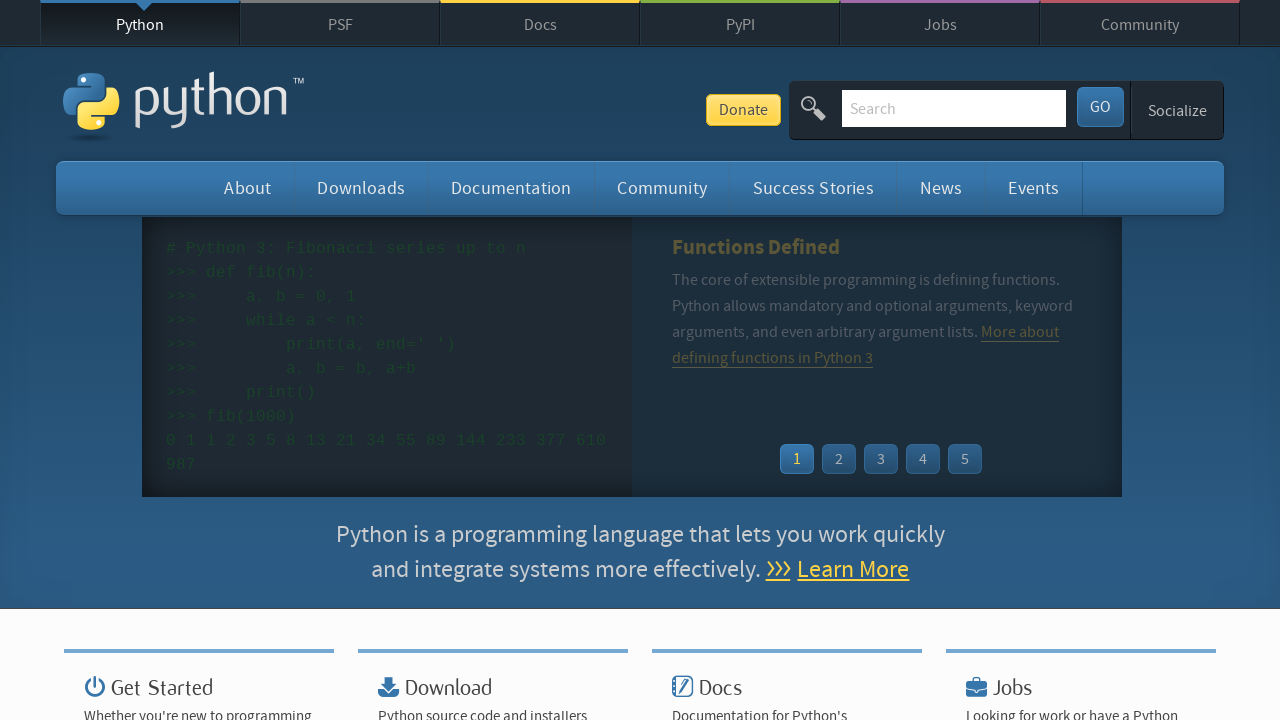

Page loaded - domcontentloaded state reached
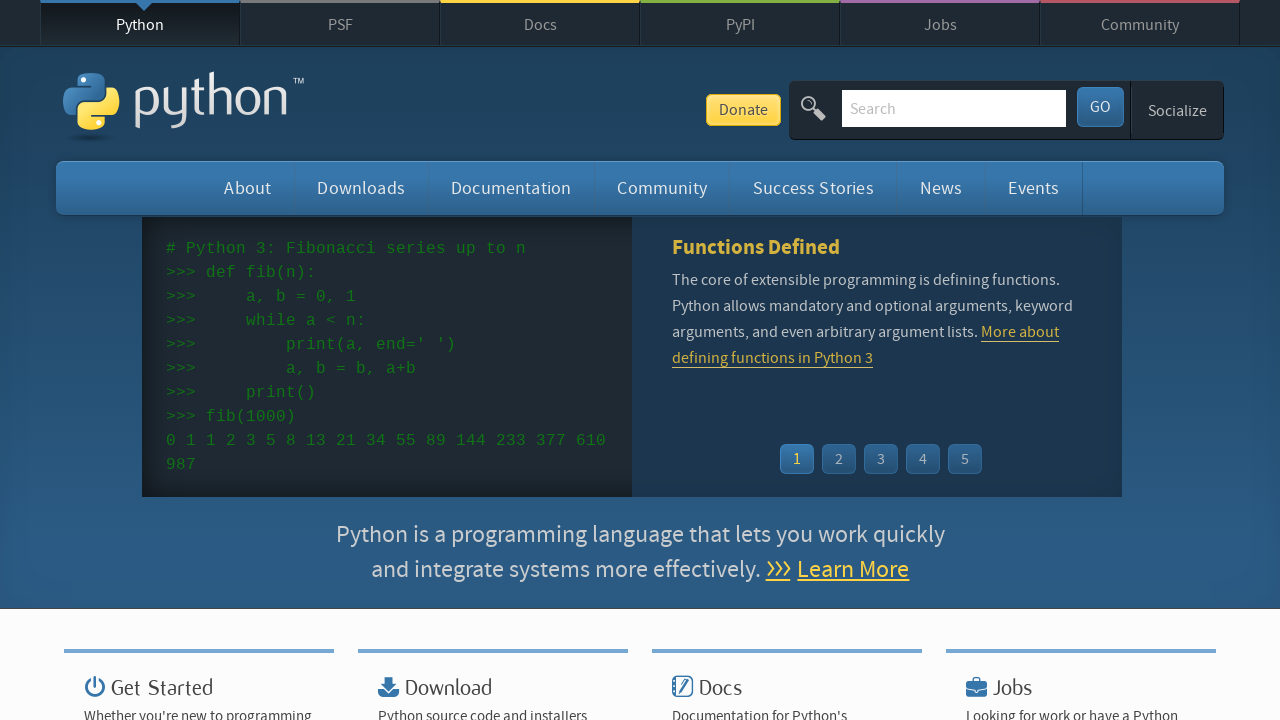

Verified page title contains 'Python': Welcome to Python.org
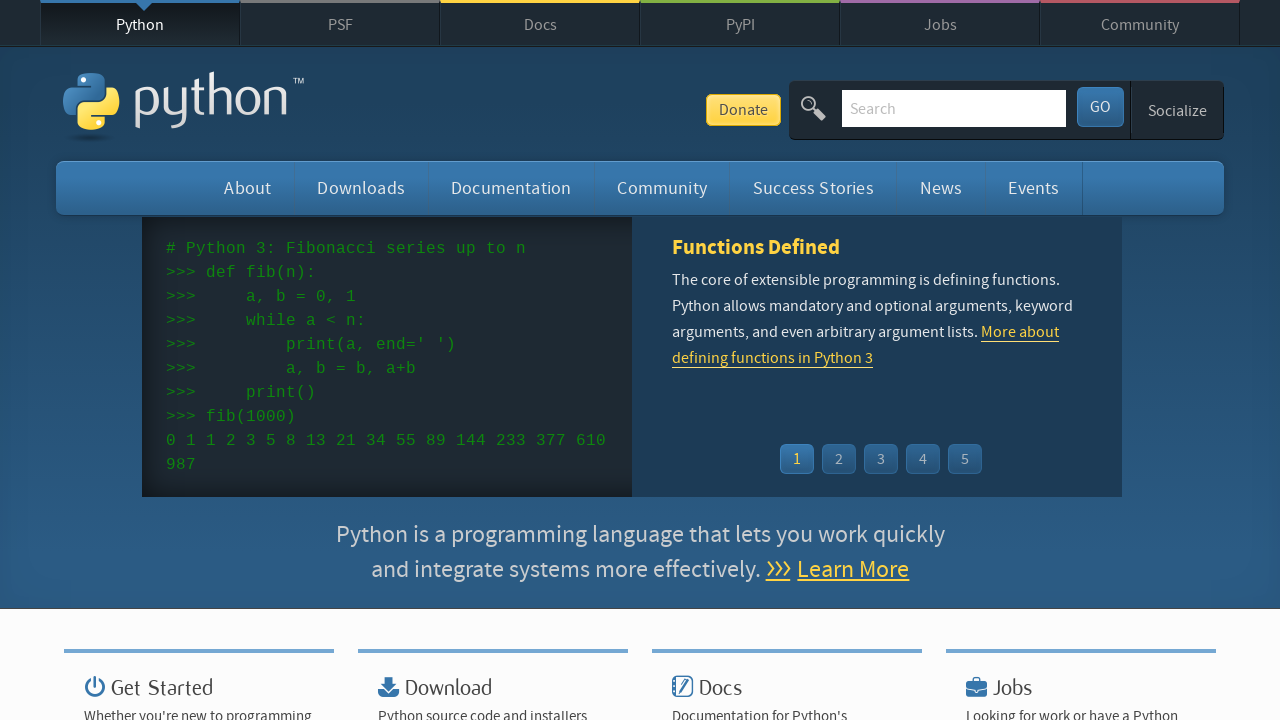

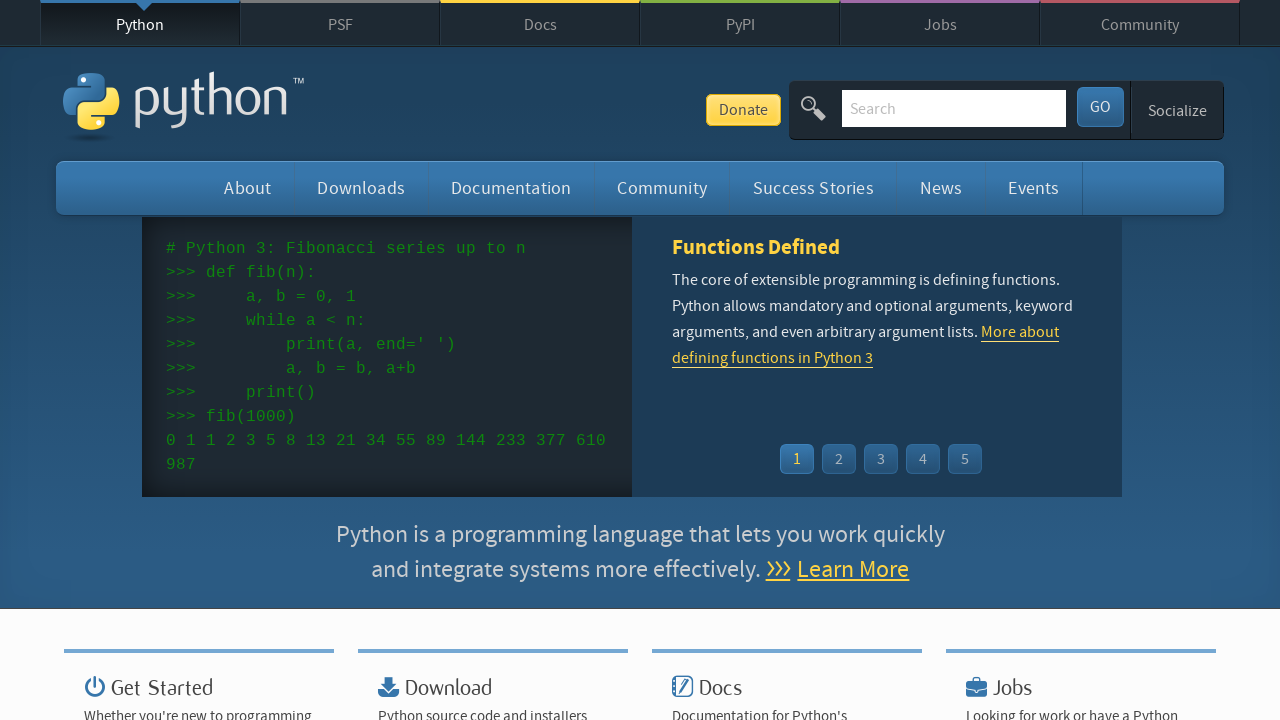